Tests adding a MacBook Air laptop to cart on DemoBlaze e-commerce site, navigating through categories, adding to cart, accepting the alert, and viewing the cart

Starting URL: https://www.demoblaze.com/

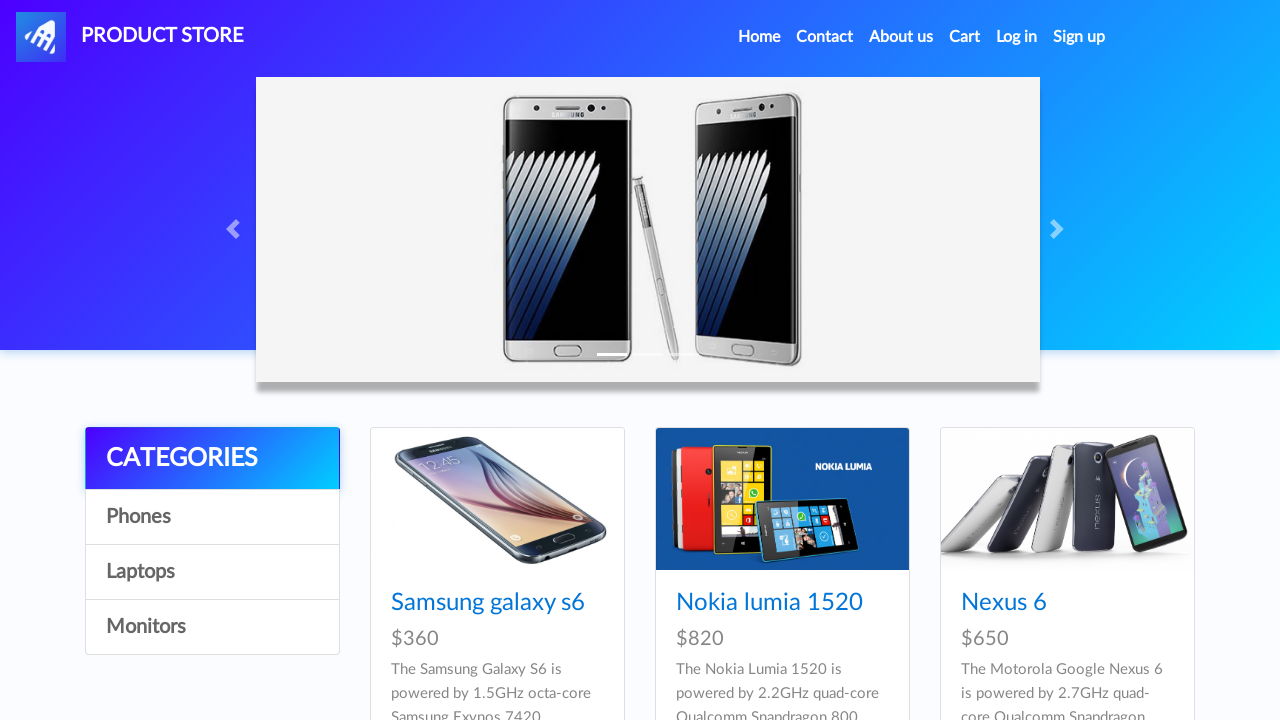

Waited for Laptops category link to be available
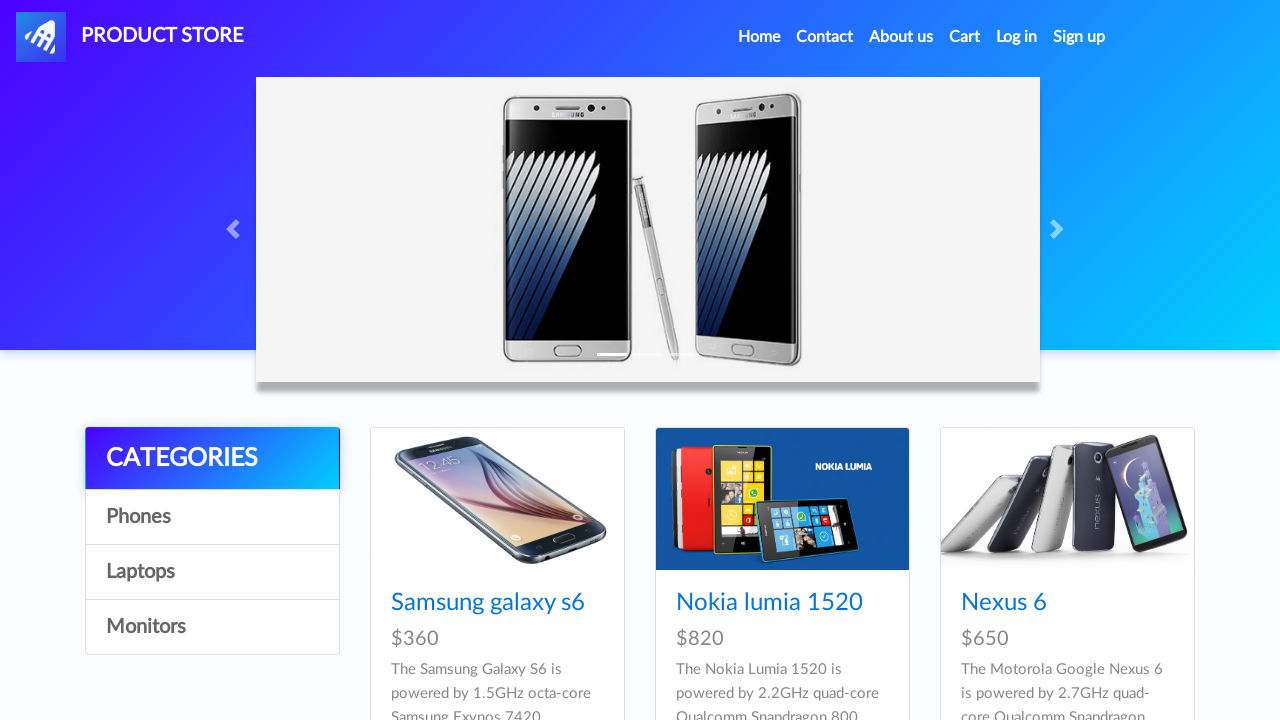

Clicked on Laptops category at (212, 572) on a:has-text('Laptops')
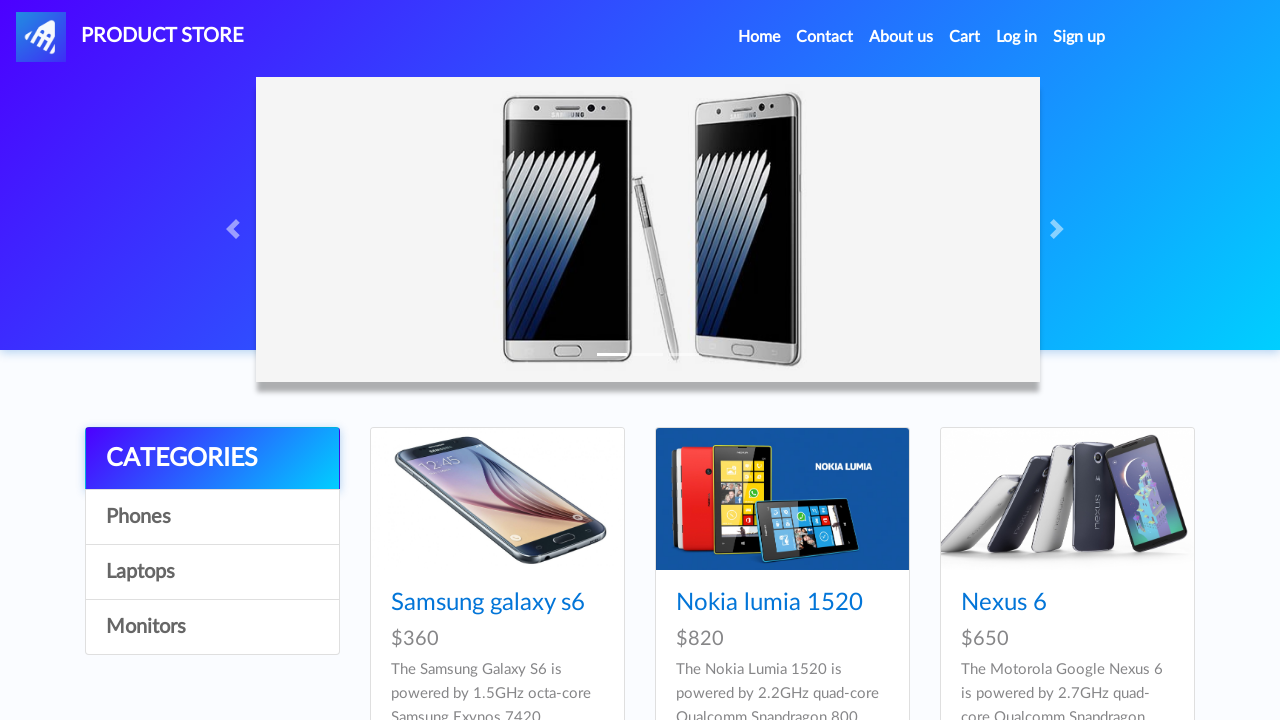

Waited for MacBook air product link to be available
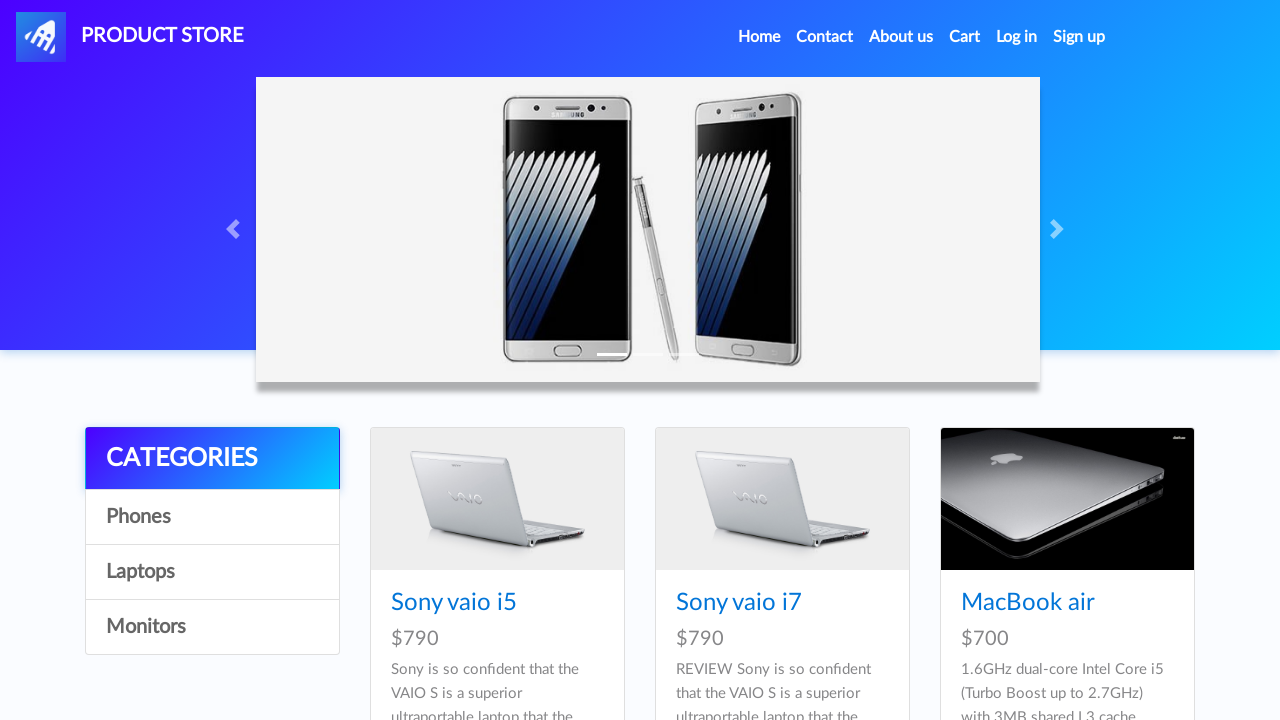

Clicked on MacBook air product at (1028, 603) on a:has-text('MacBook air')
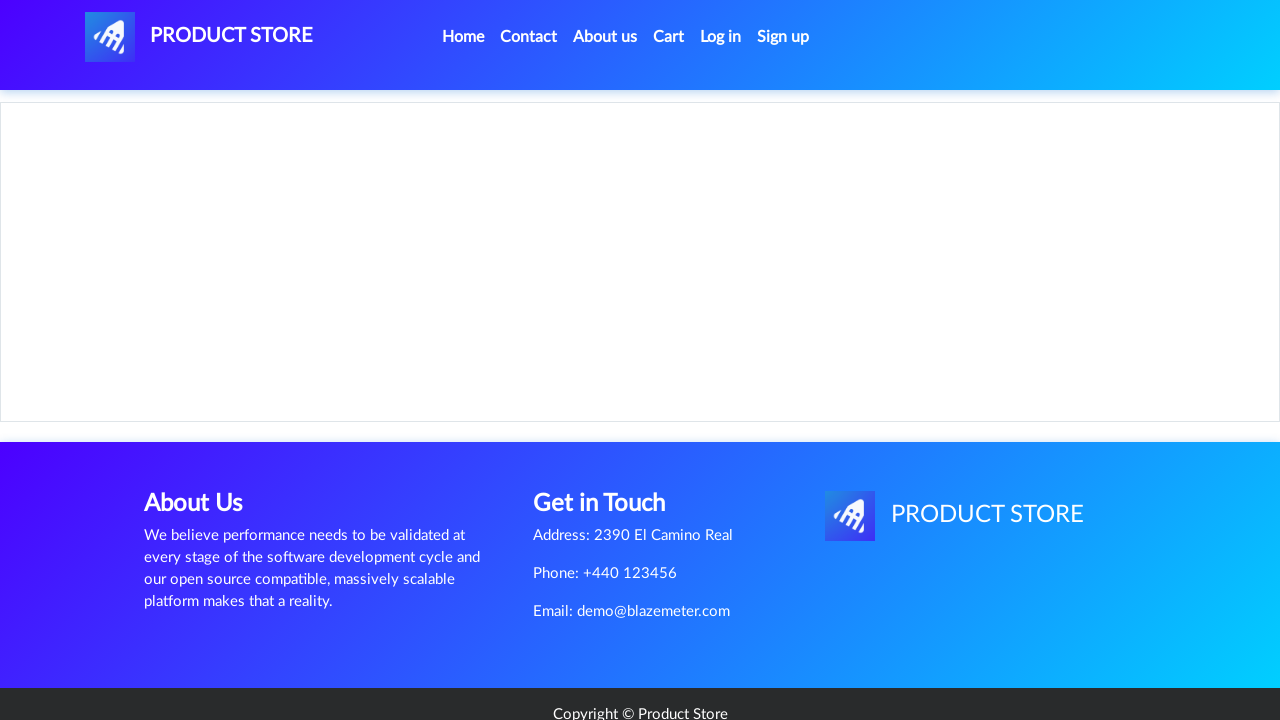

Waited for Add to cart button to be available
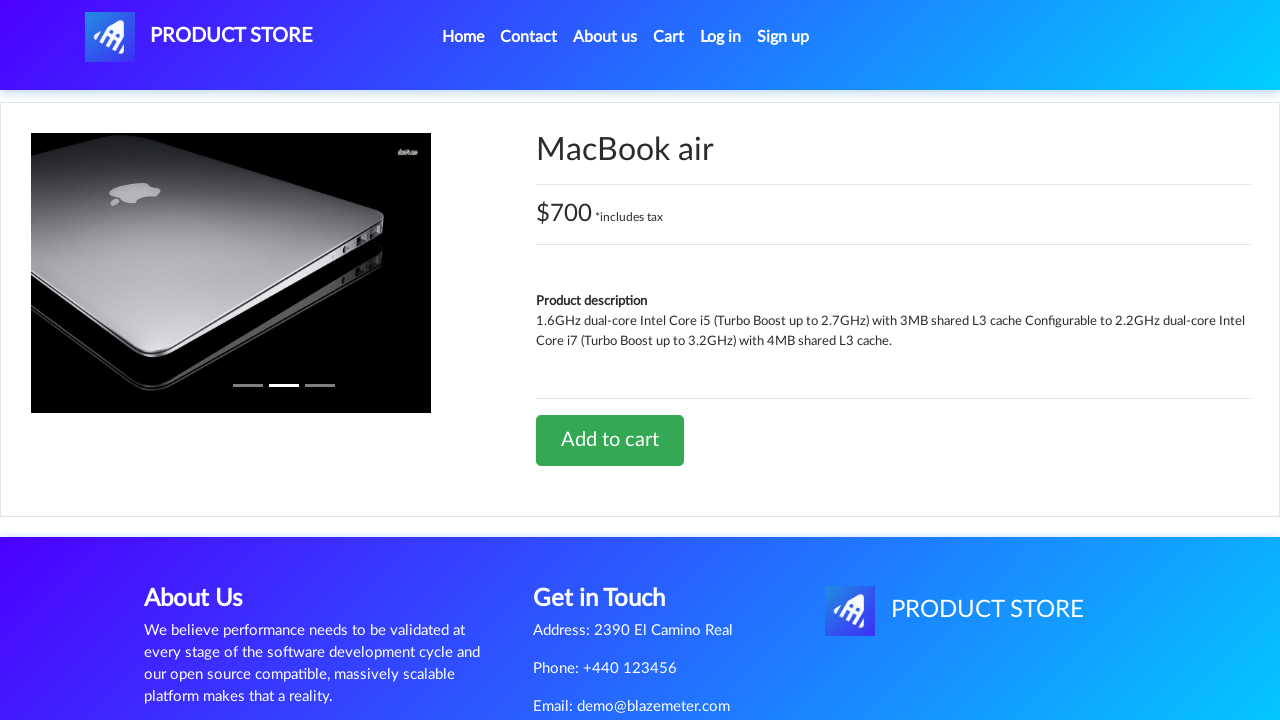

Clicked Add to cart button at (610, 440) on a:has-text('Add to cart')
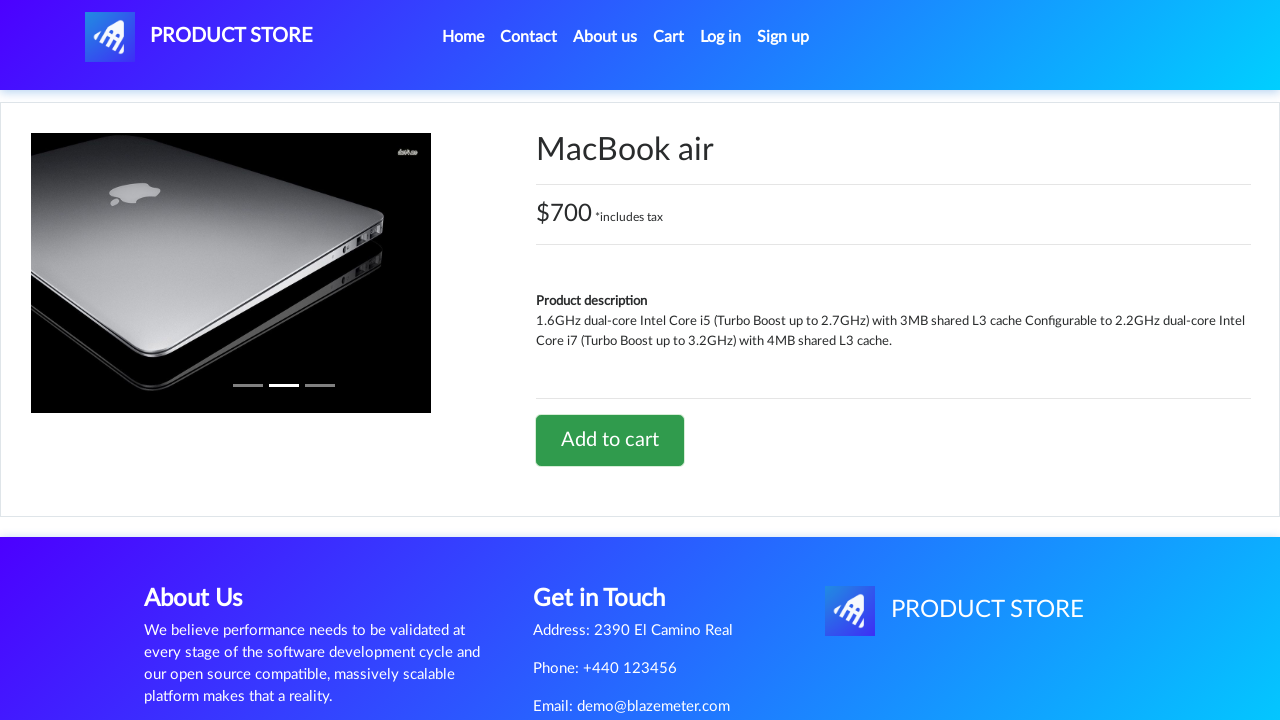

Set up alert dialog handler to accept
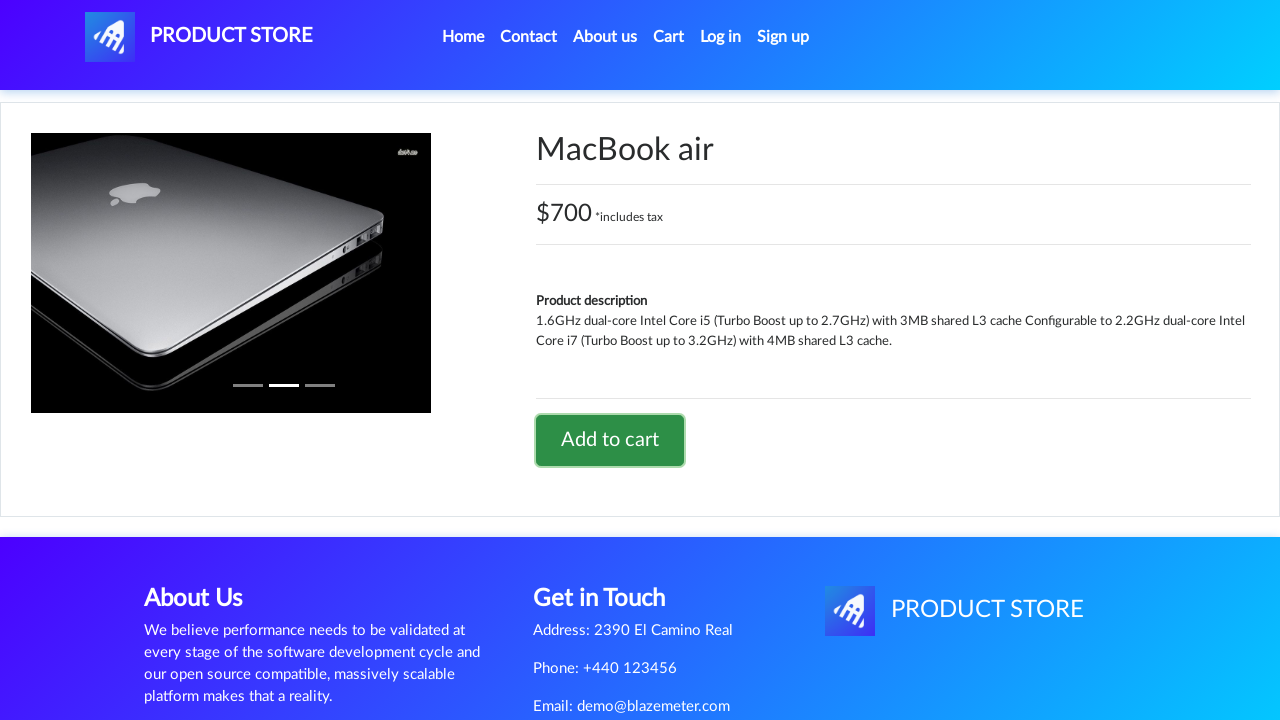

Waited 1000ms for alert to be processed
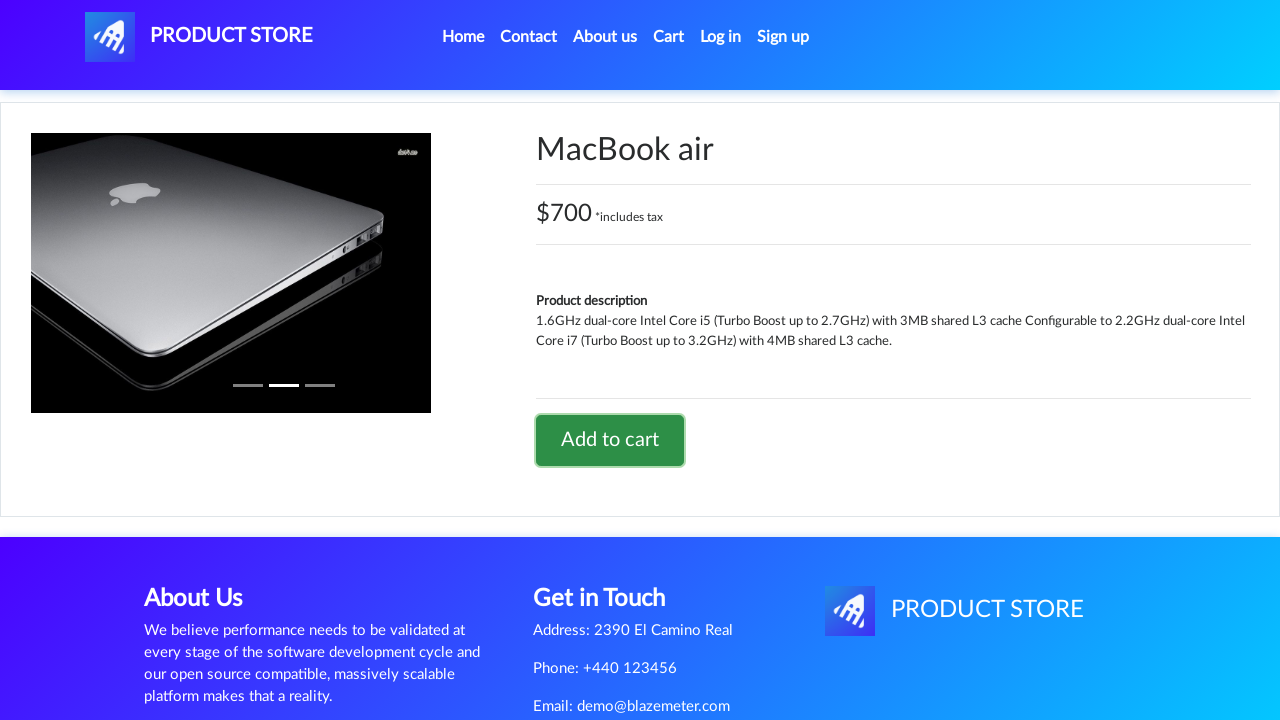

Clicked on Cart link at (669, 37) on #cartur
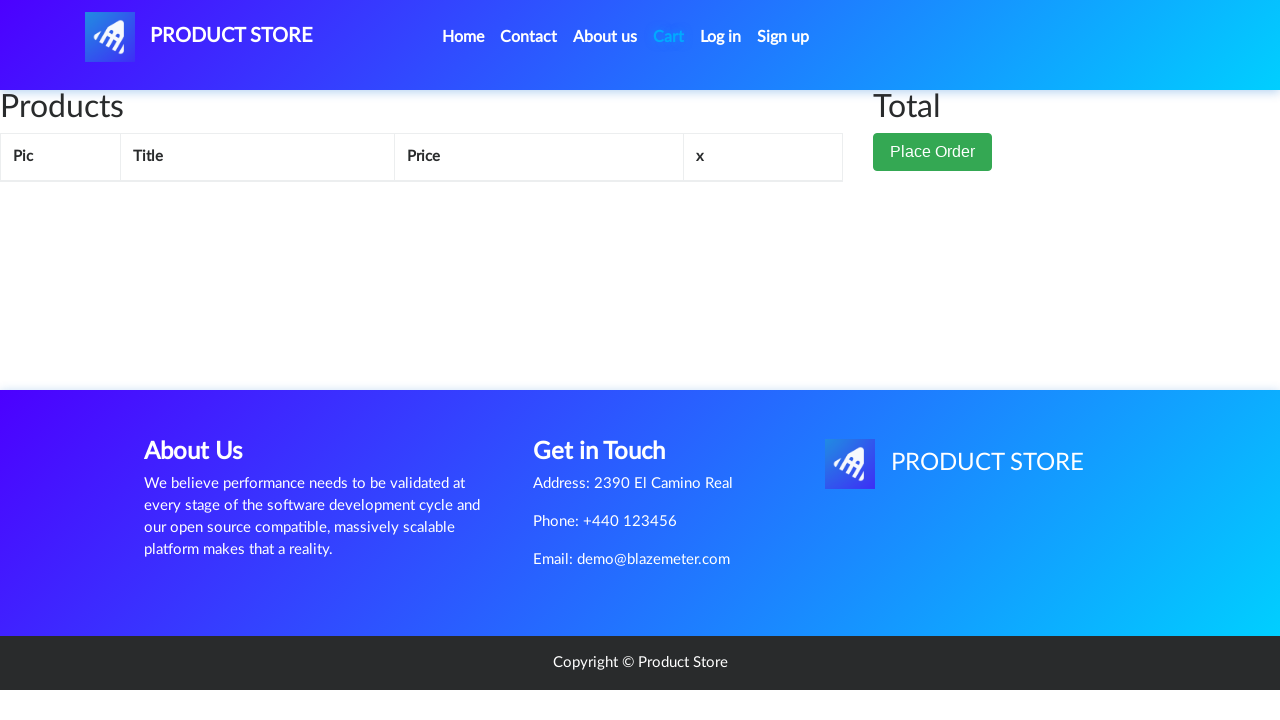

Waited for cart items table to load
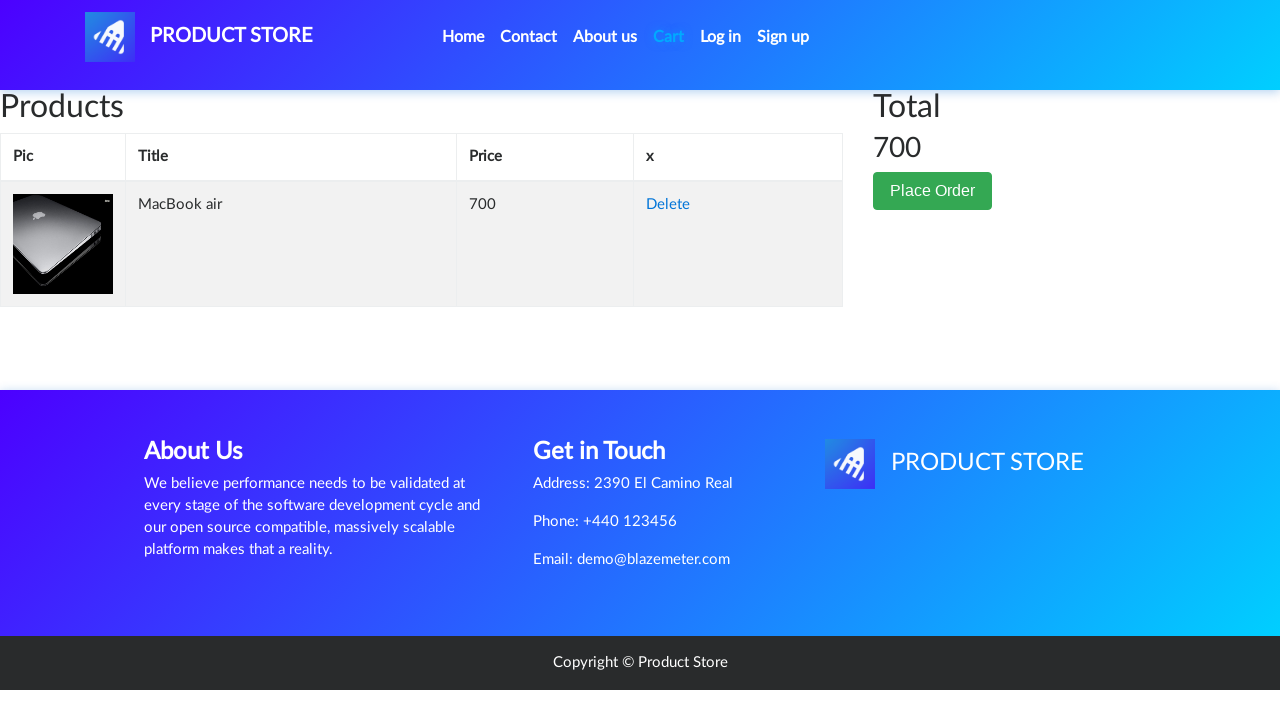

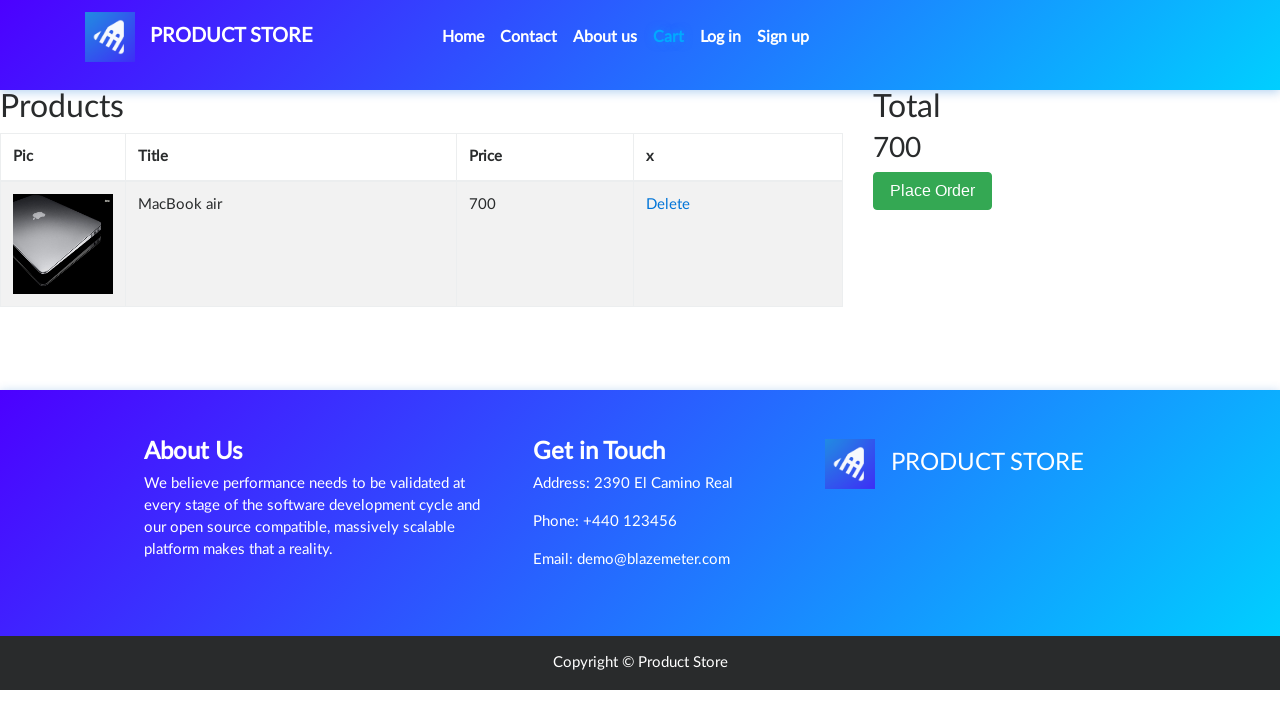